Tests multiple window handling by clicking a link that opens a new window, switching to the new window, and then switching back to the original window

Starting URL: https://the-internet.herokuapp.com/windows

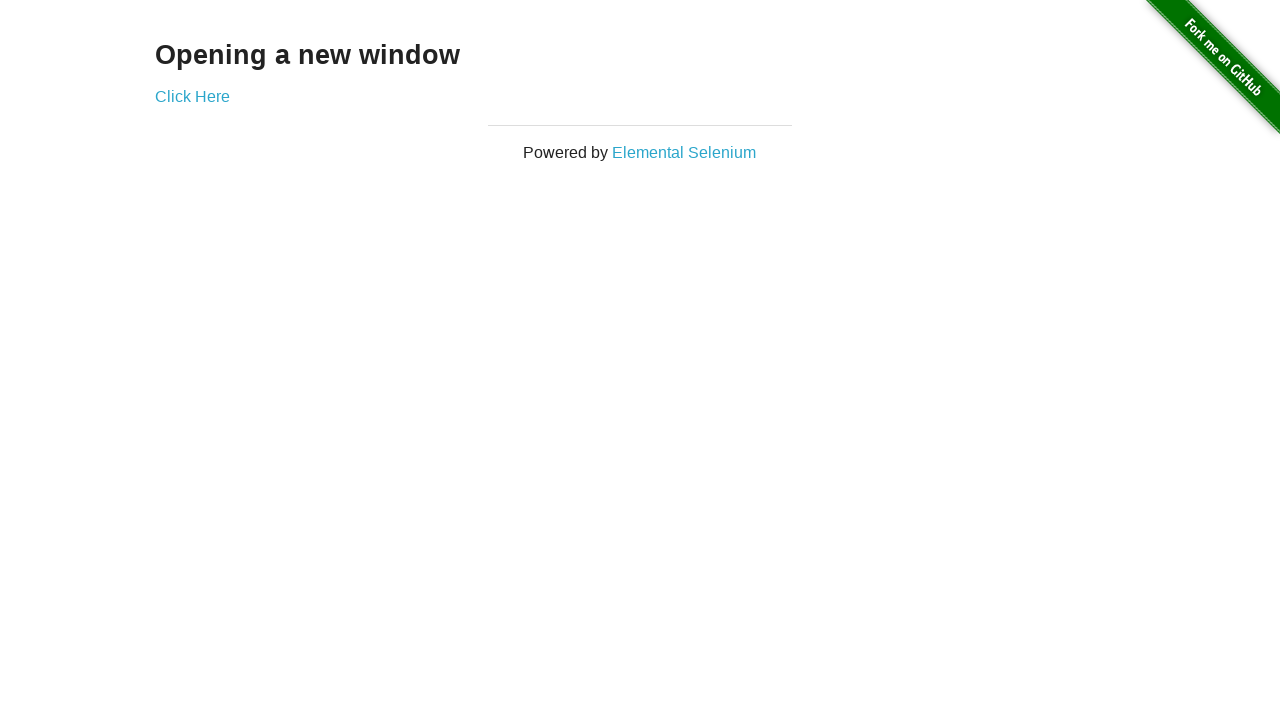

Clicked 'Click Here' link to open new window at (192, 96) on xpath=//a[text()='Click Here']
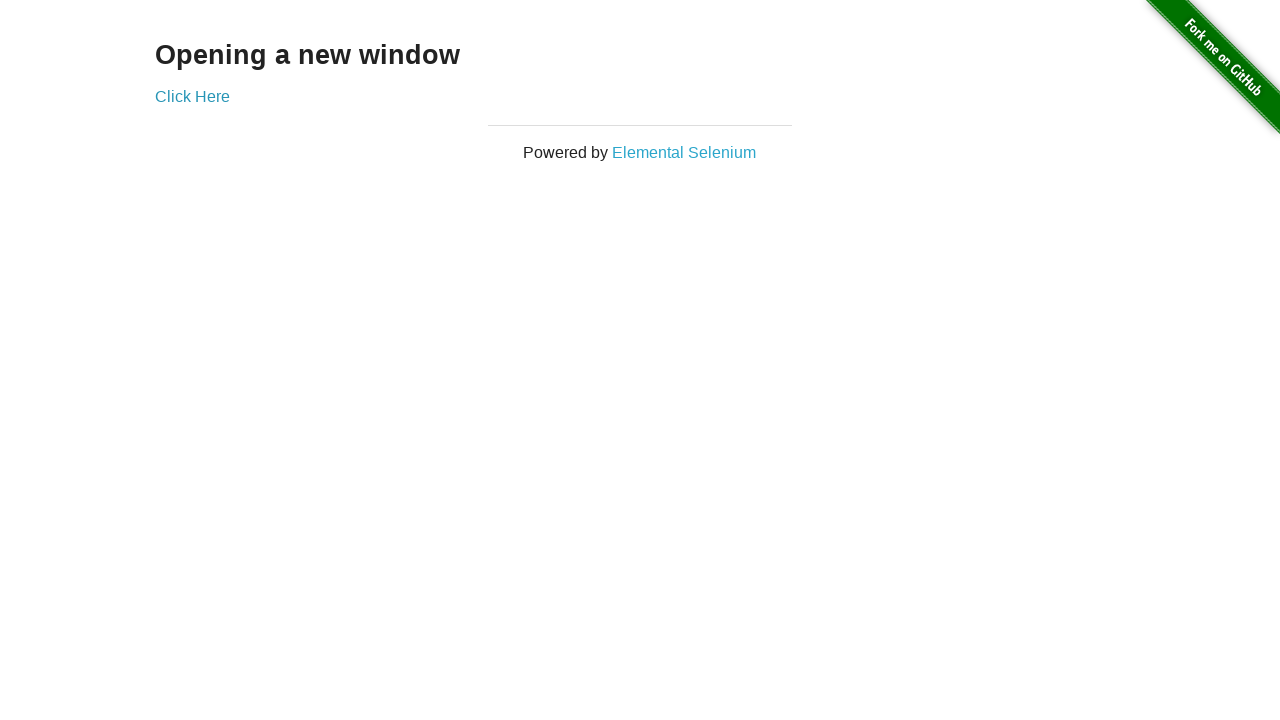

New window opened and captured
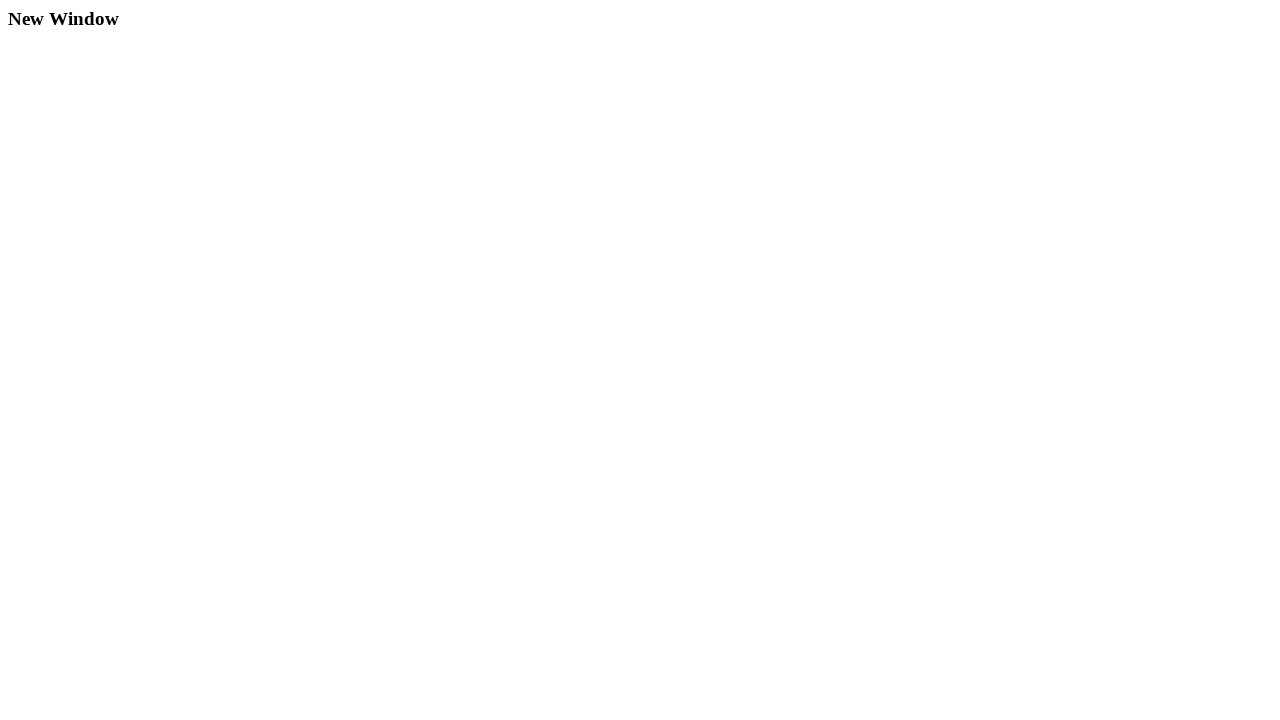

New window page loaded completely
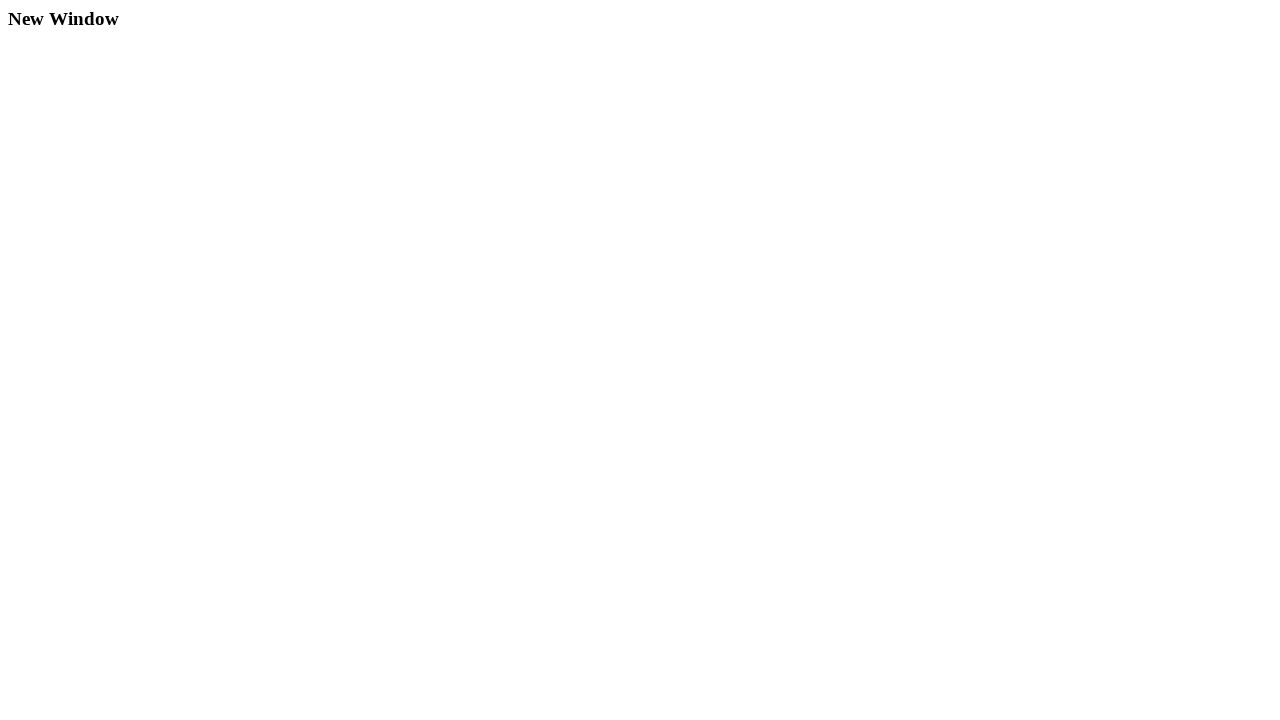

Retrieved new window title: New Window
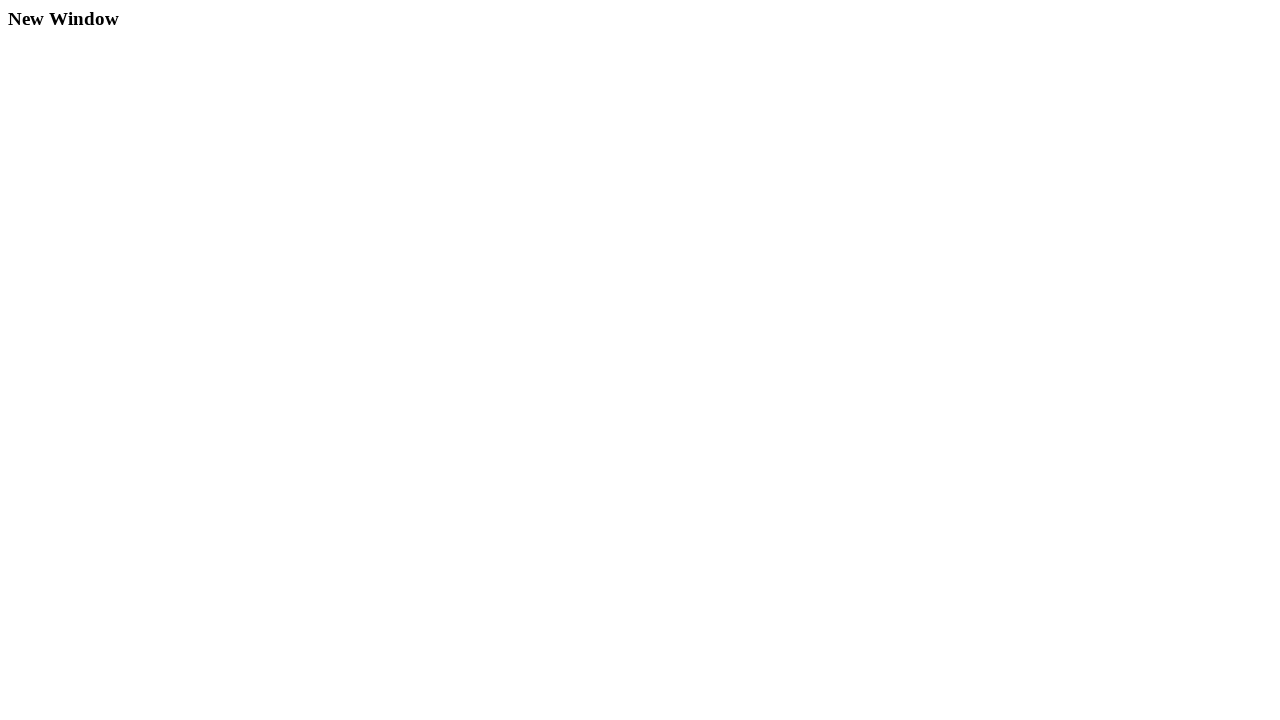

Switched back to original window
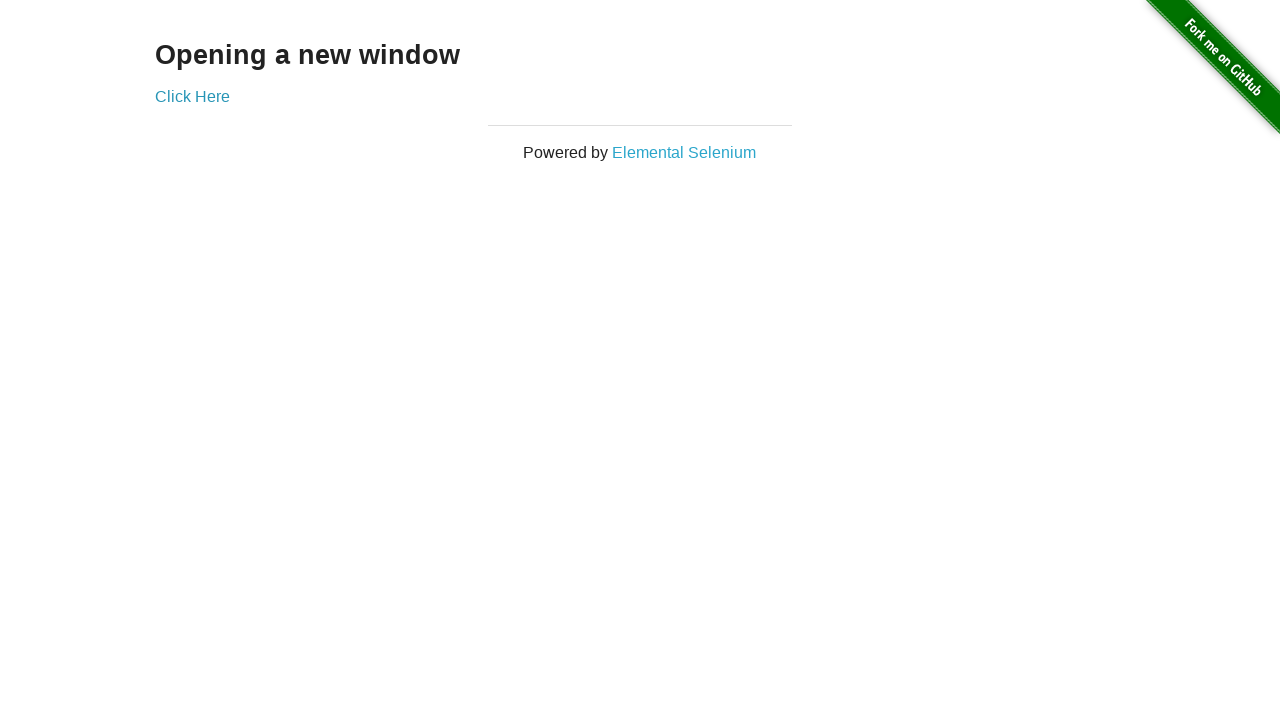

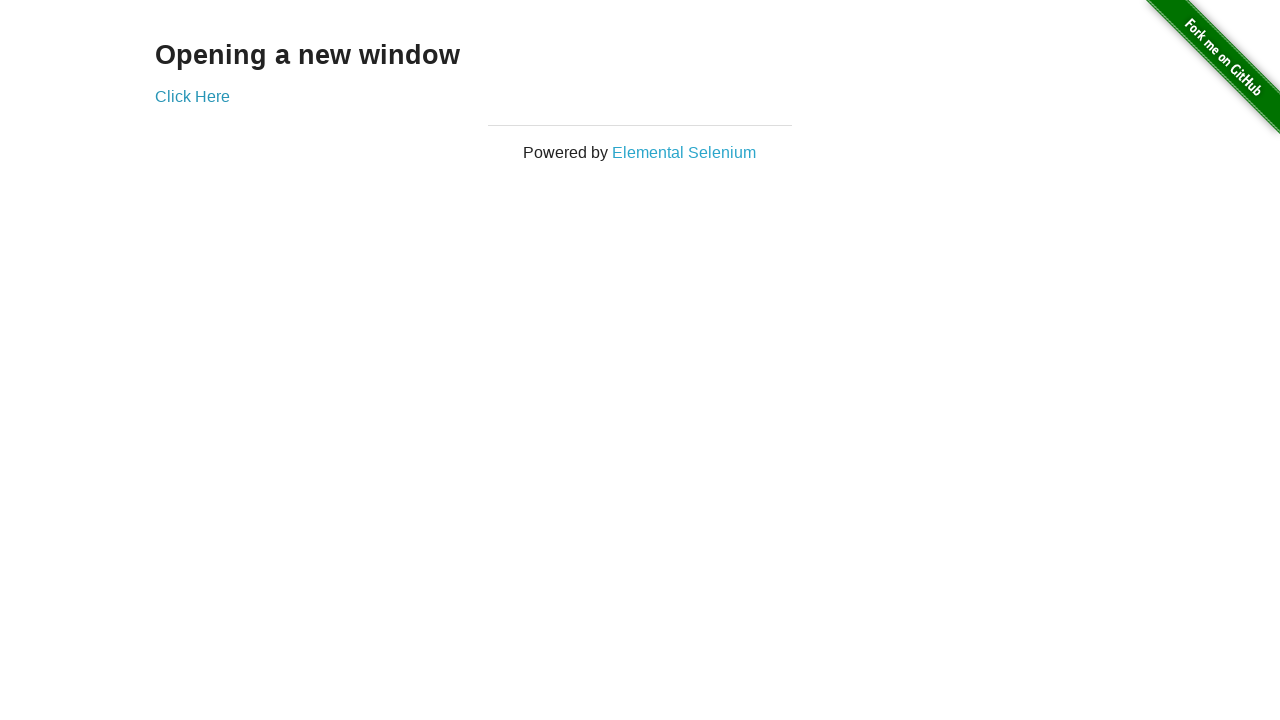